Tests clicking a special button on the UI Testing Playground that changes its class dynamically, requiring proper click handling

Starting URL: http://uitestingplayground.com/click

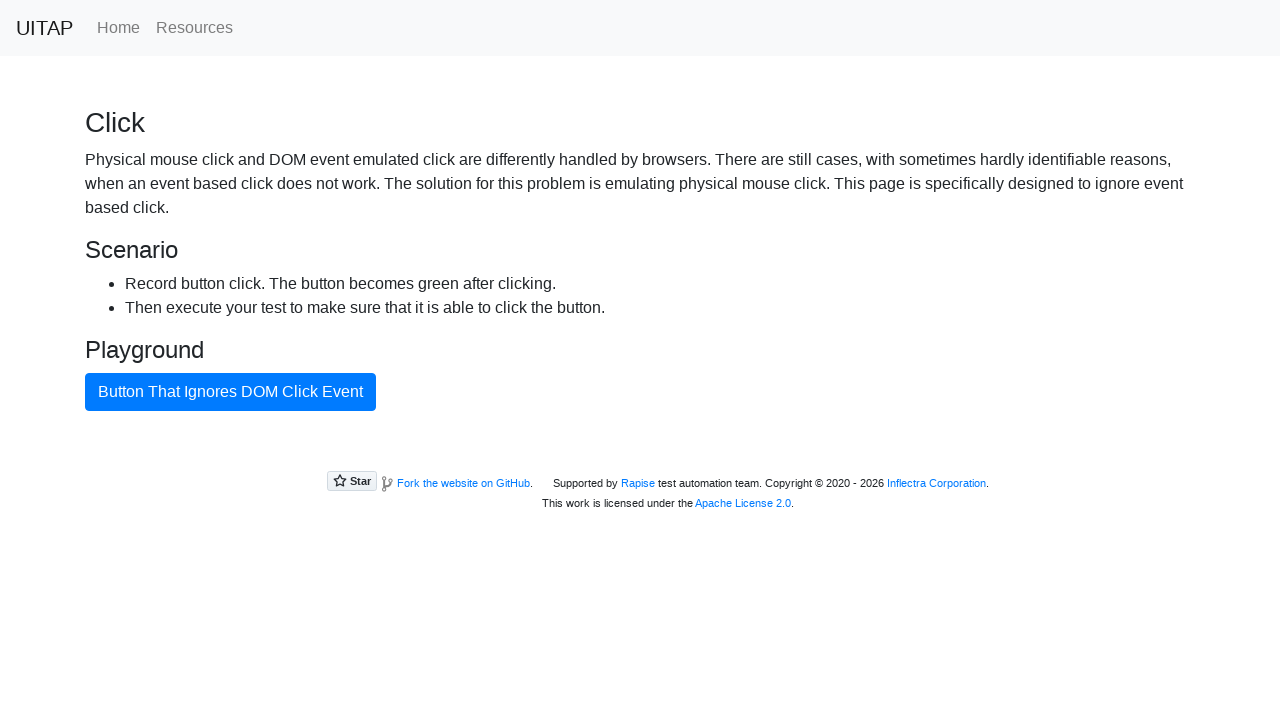

Navigated to UI Testing Playground click page
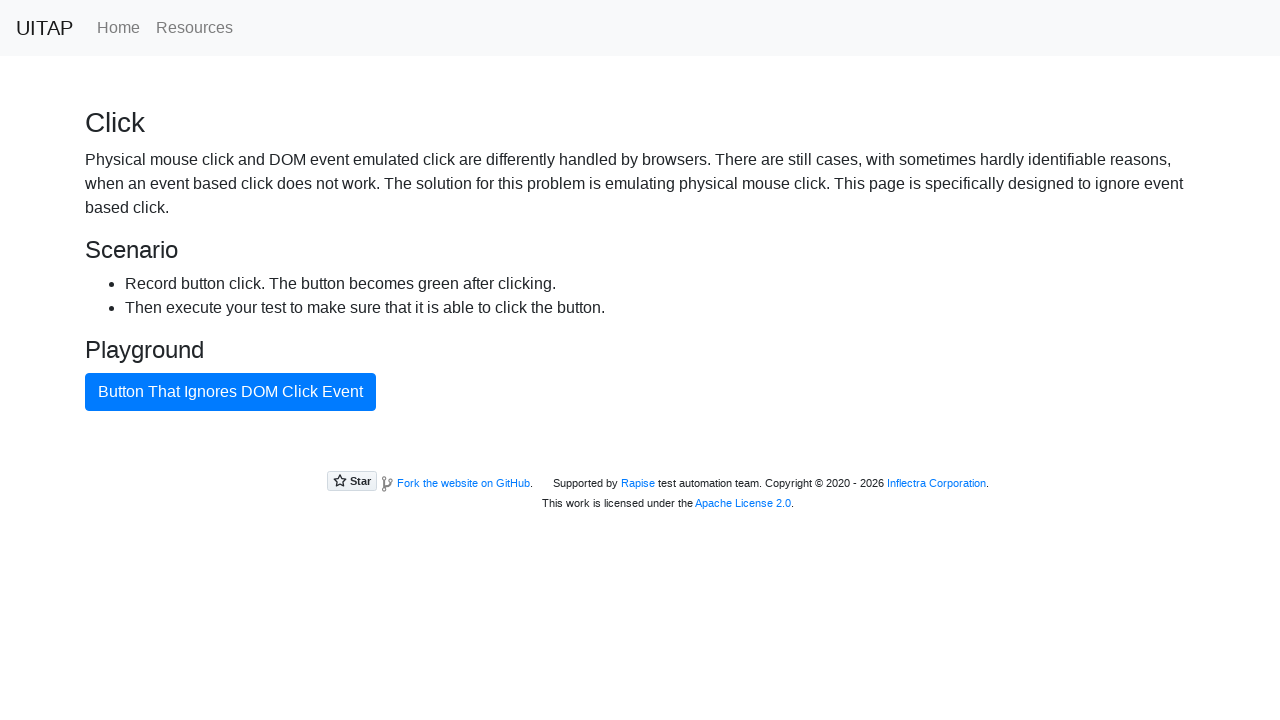

Clicked the special button with dynamic class at (230, 392) on #badButton
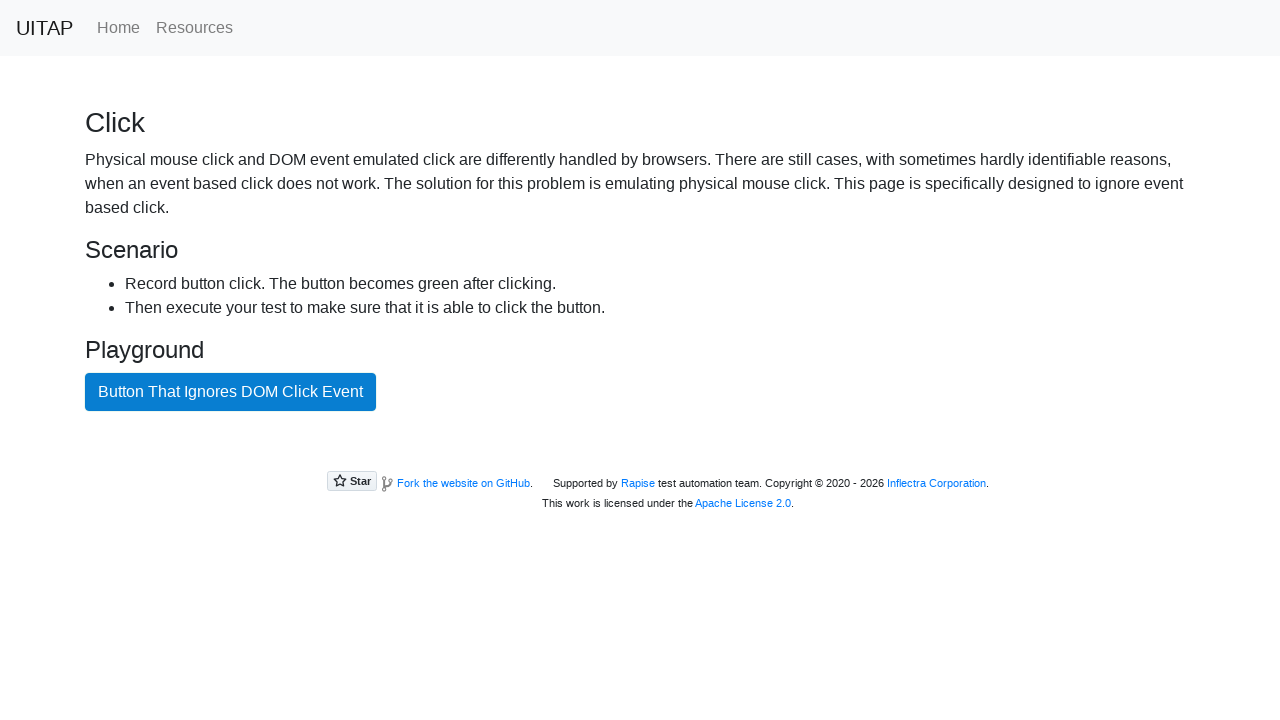

Verified button class changed to btn-success
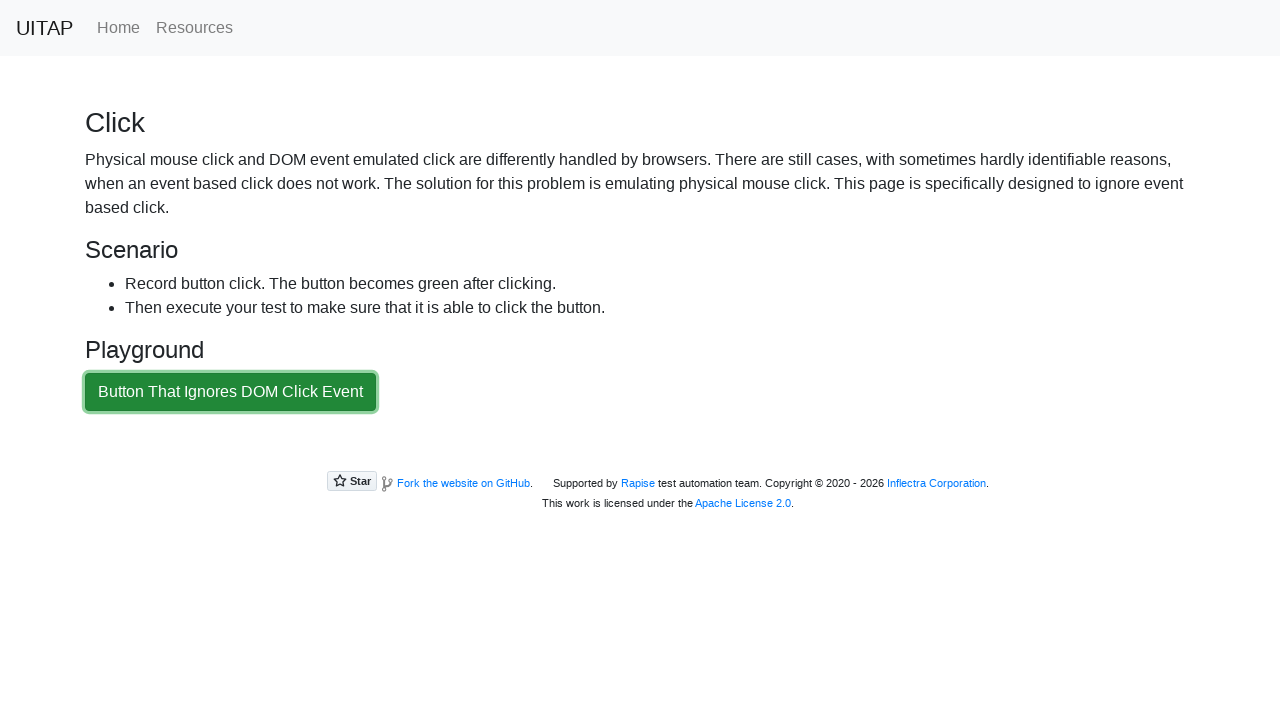

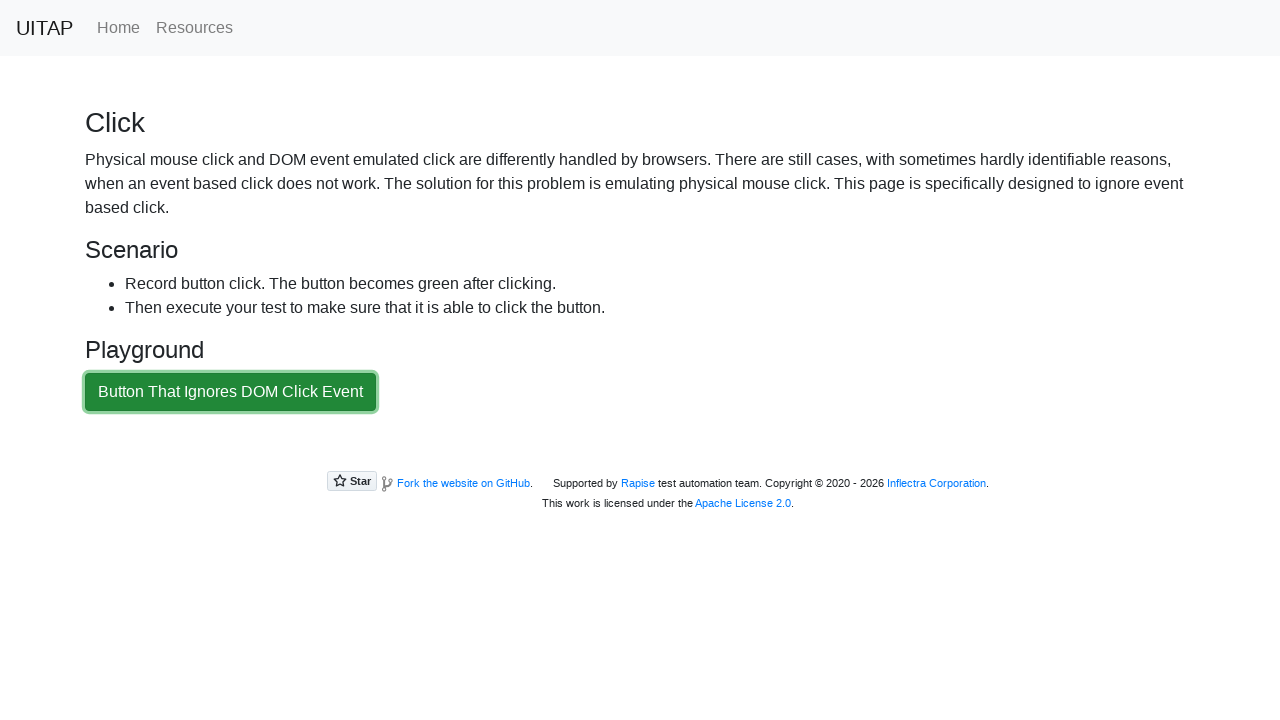